Tests radio button and checkbox selection on a Google Form, verifying aria-checked attributes

Starting URL: https://docs.google.com/forms/d/e/1FAIpQLSfiypnd69zhuDkjKgqvpID9kwO29UCzeCVrGGtbNPZXQok0jA/viewform

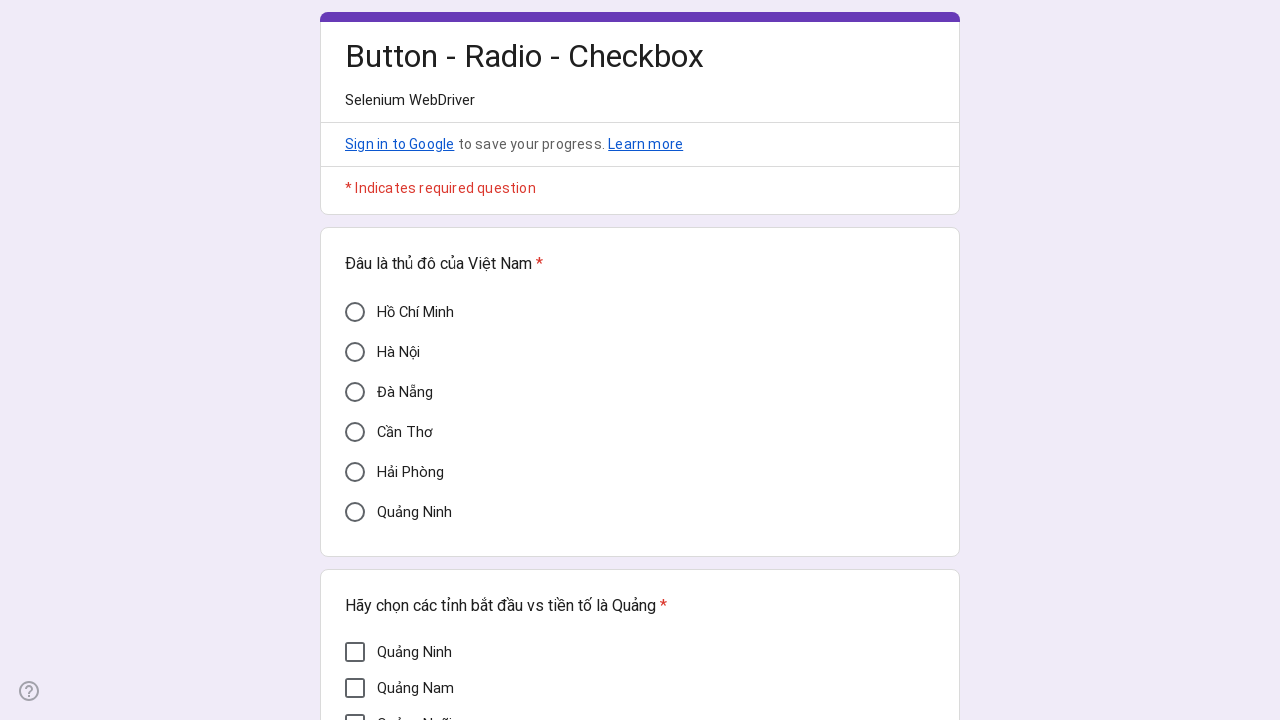

Waited 2 seconds for Google Form to load
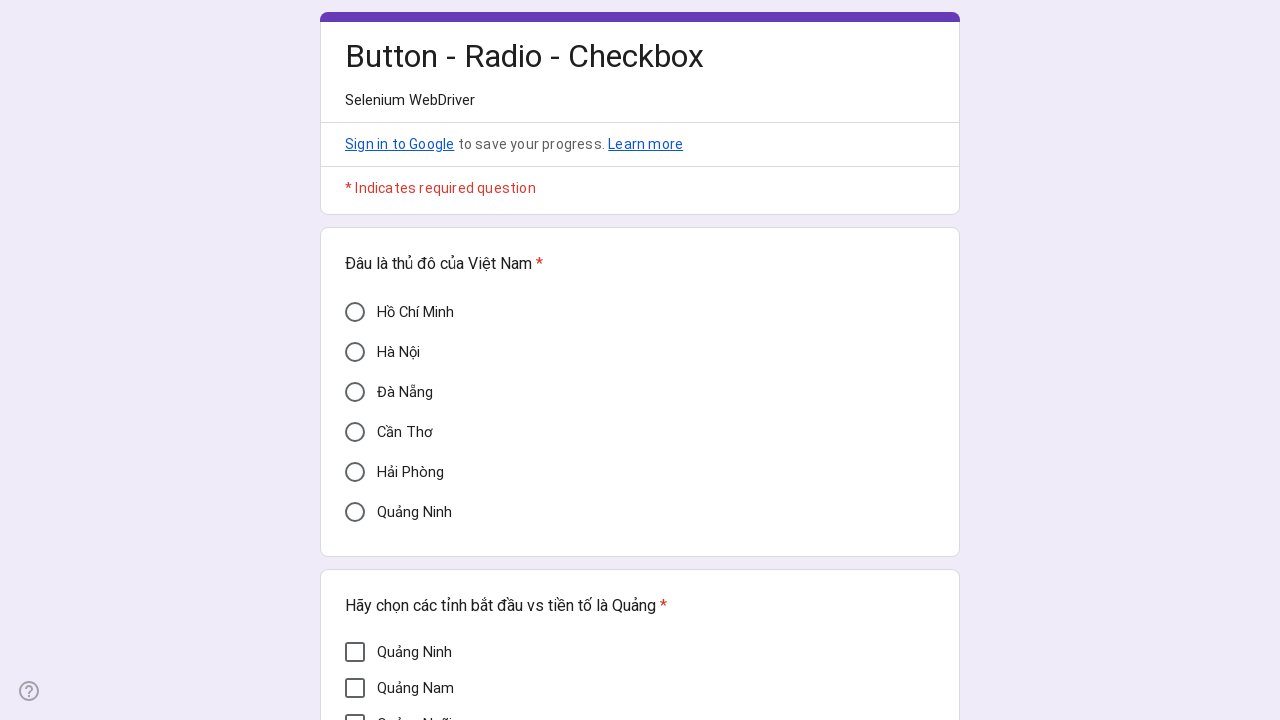

Clicked Cần Thơ radio button at (355, 432) on xpath=//div[@aria-label='Cần Thơ']
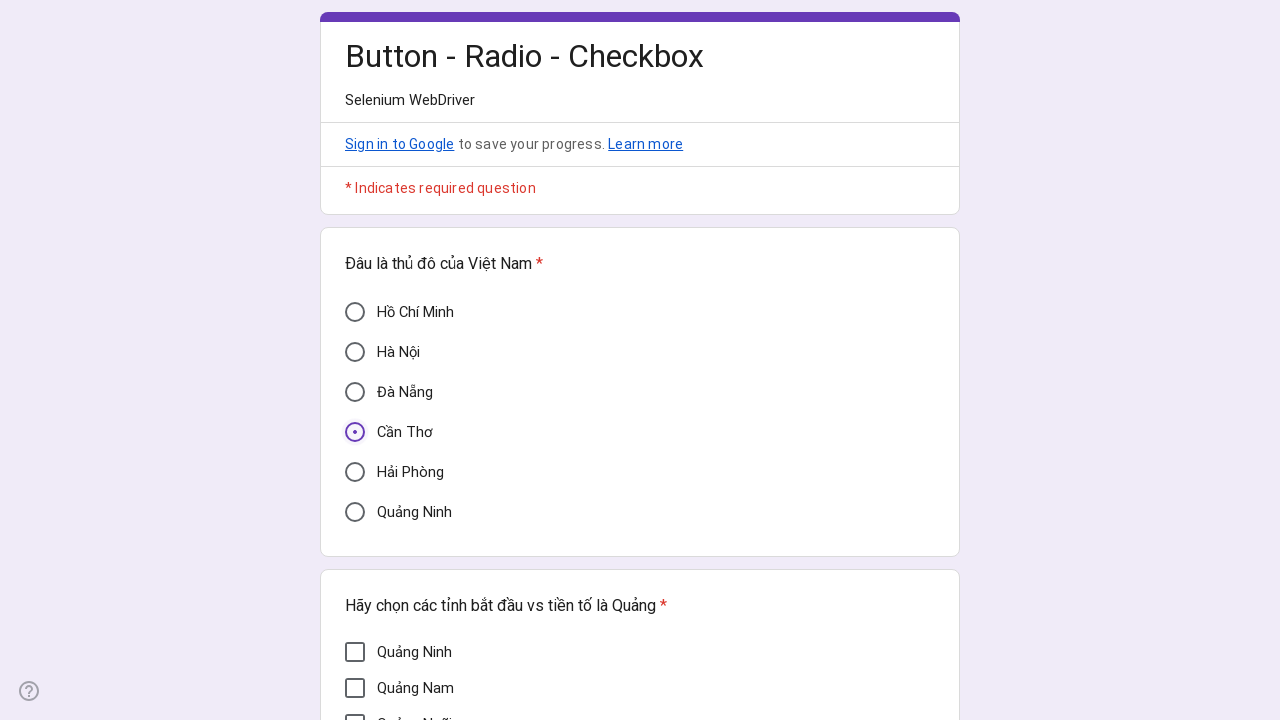

Clicked Cần Thơ radio button again to verify selection at (355, 432) on xpath=//div[@aria-label='Cần Thơ']
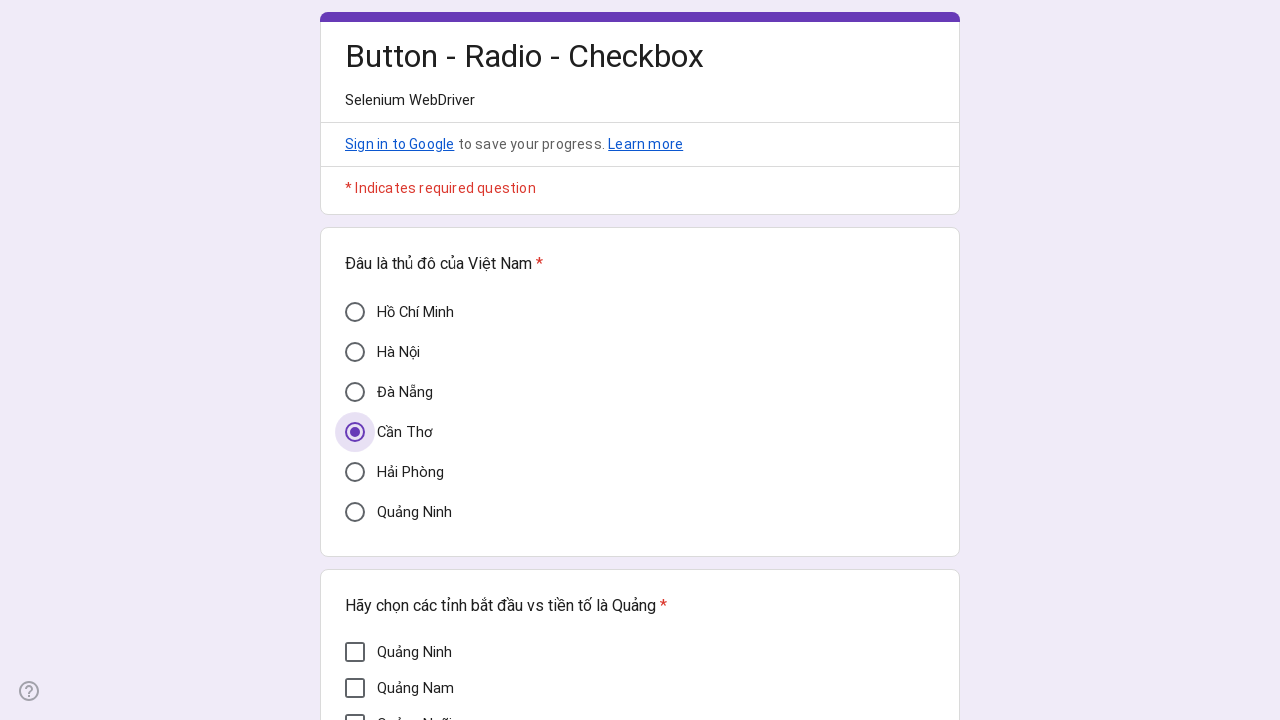

Clicked Quảng Trị checkbox to select it at (355, 485) on div[aria-label='Quảng Trị']
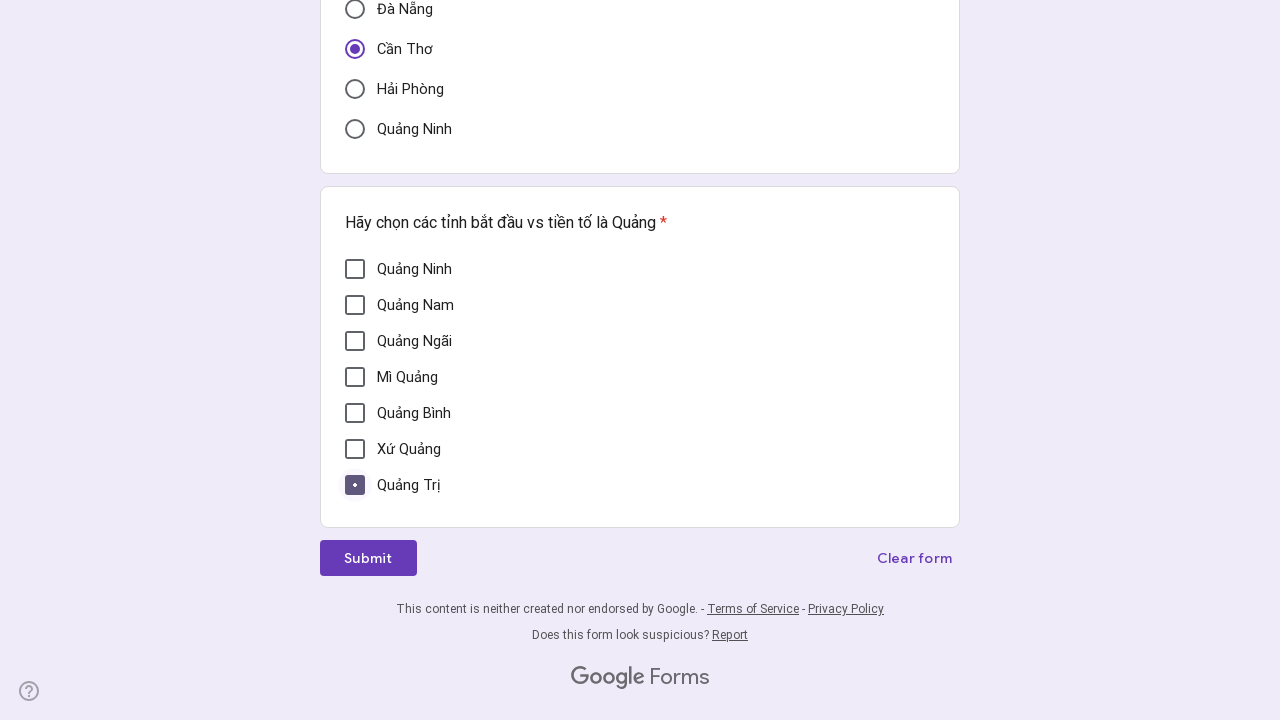

Clicked Quảng Trị checkbox again to uncheck it at (355, 485) on div[aria-label='Quảng Trị']
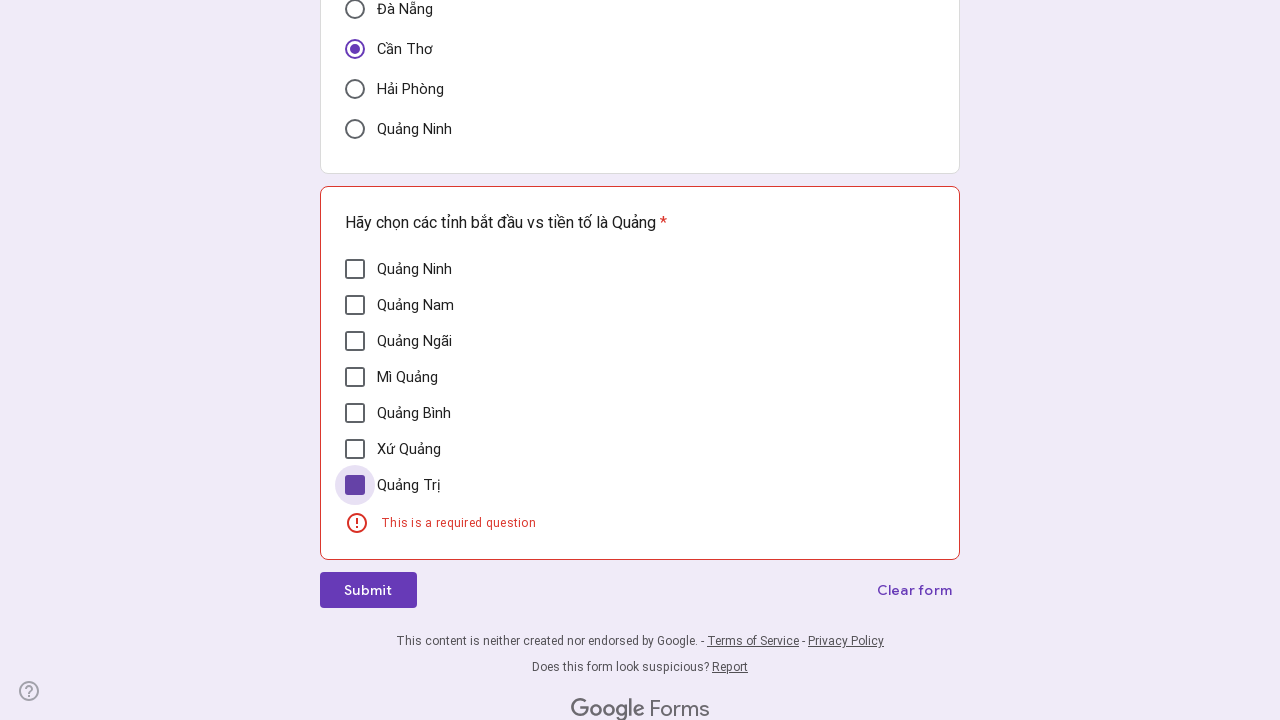

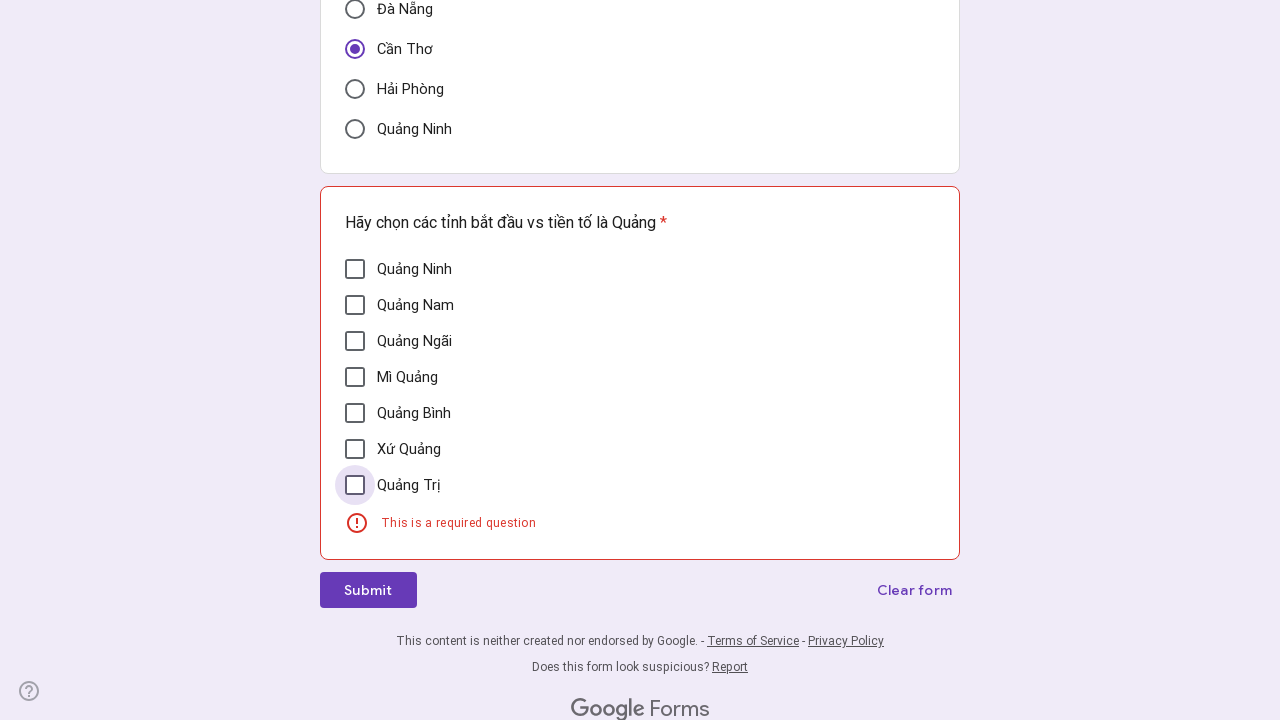